Tests prompt dialog handling by clicking the prompt button and entering text into the prompt

Starting URL: https://testautomationpractice.blogspot.com/

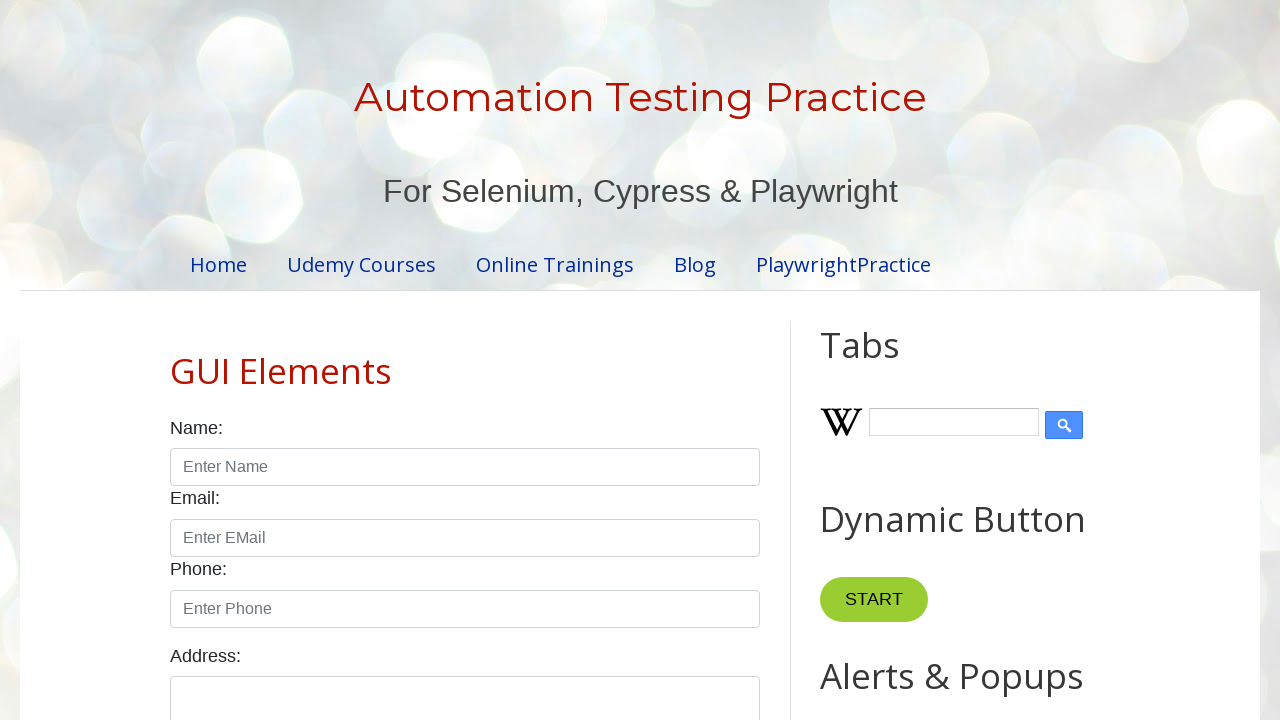

Set up dialog handler to accept prompt with input 'John Smith'
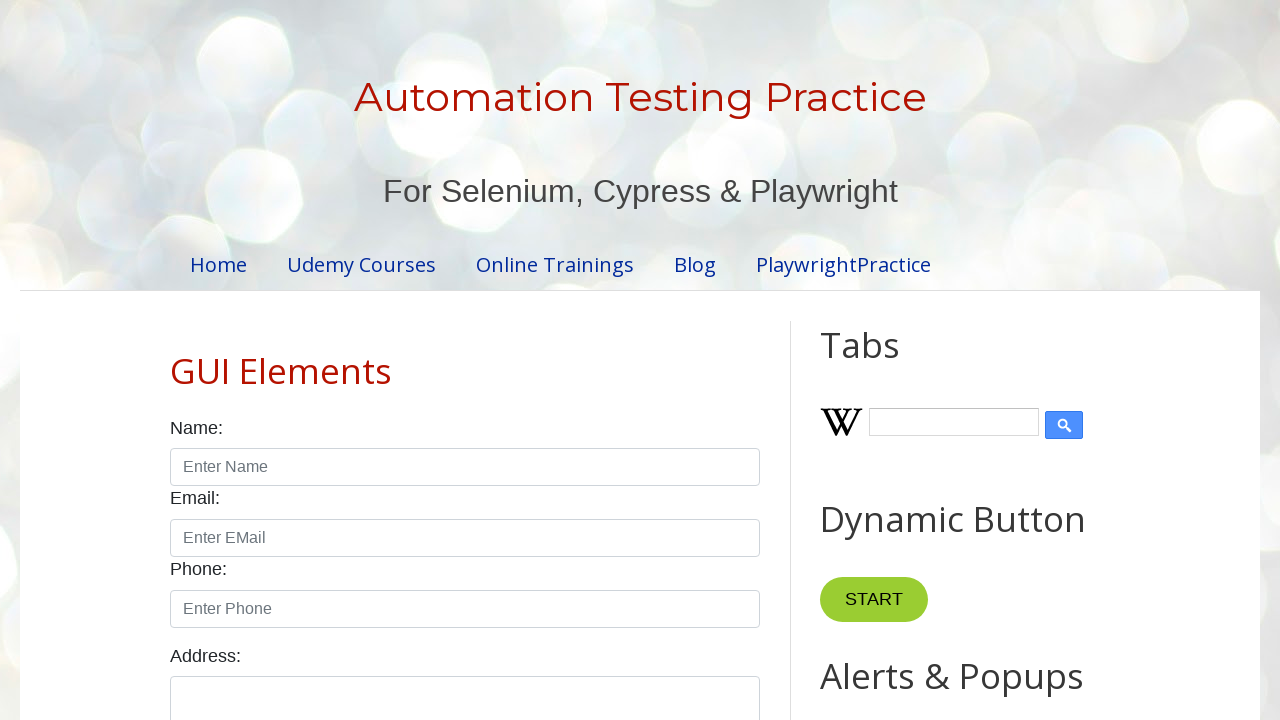

Clicked the prompt button to trigger the prompt dialog at (890, 360) on xpath=//button[@id='promptBtn']
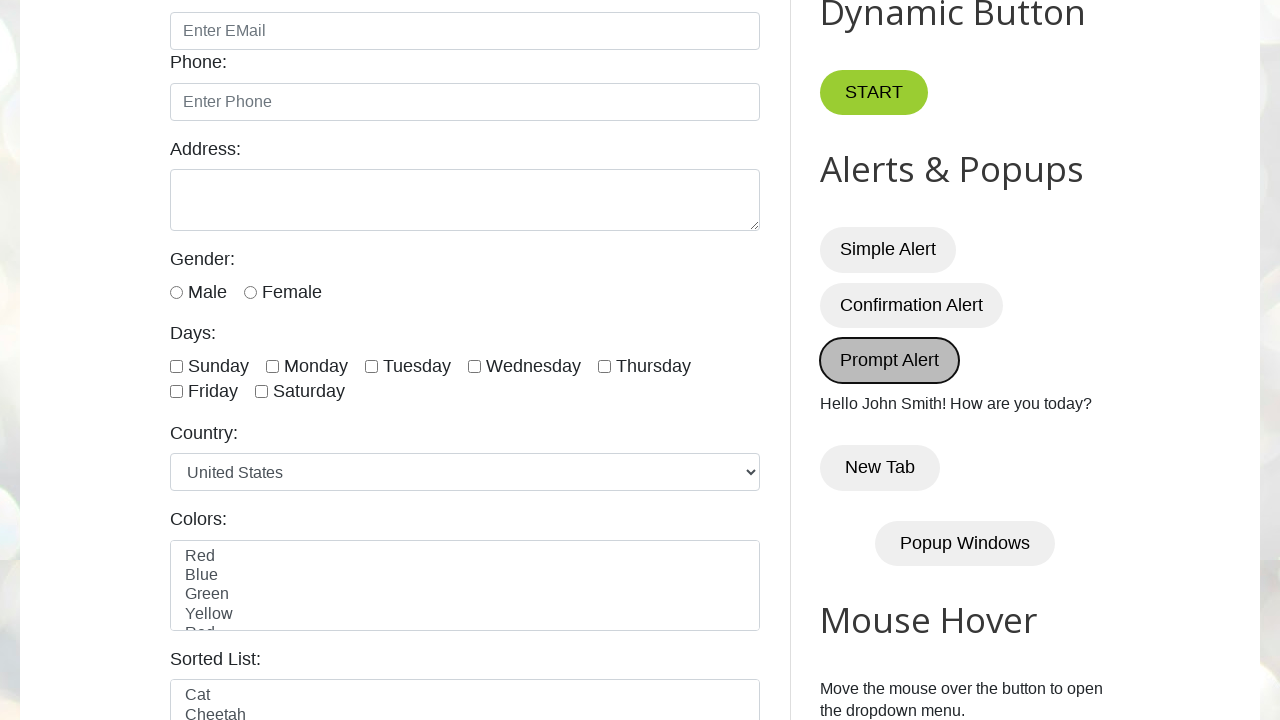

Waited for dialog to be handled
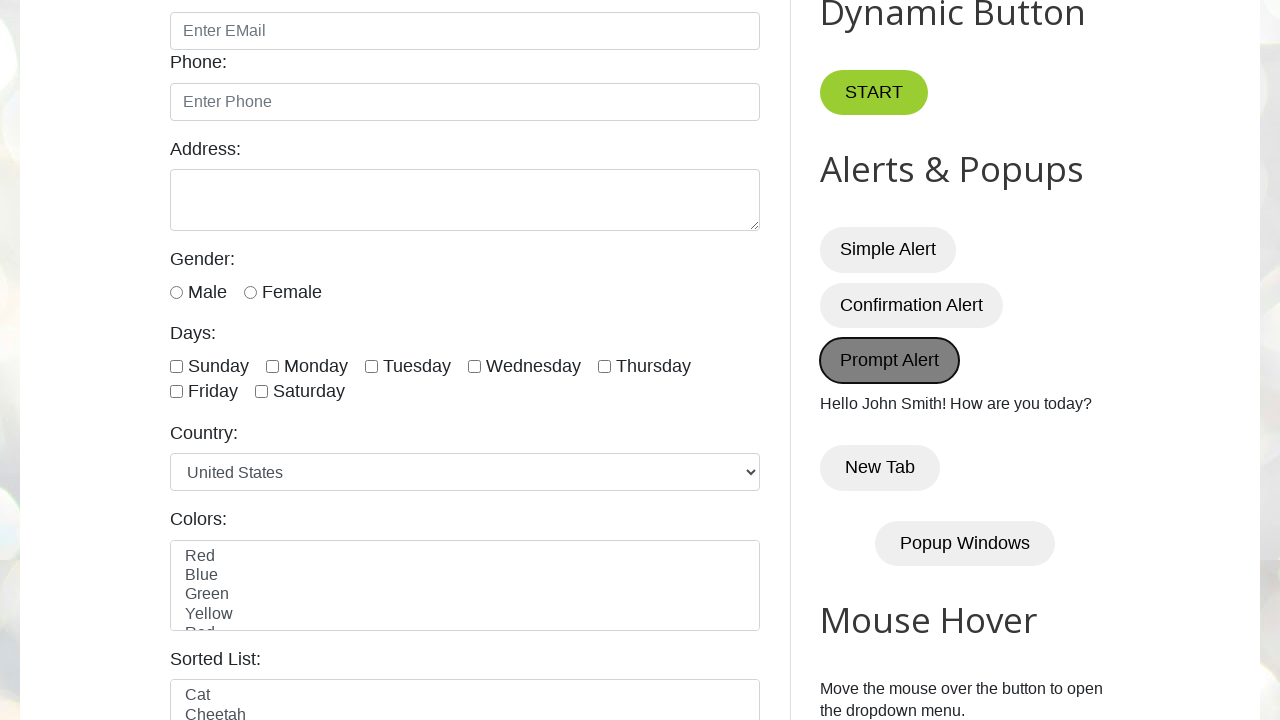

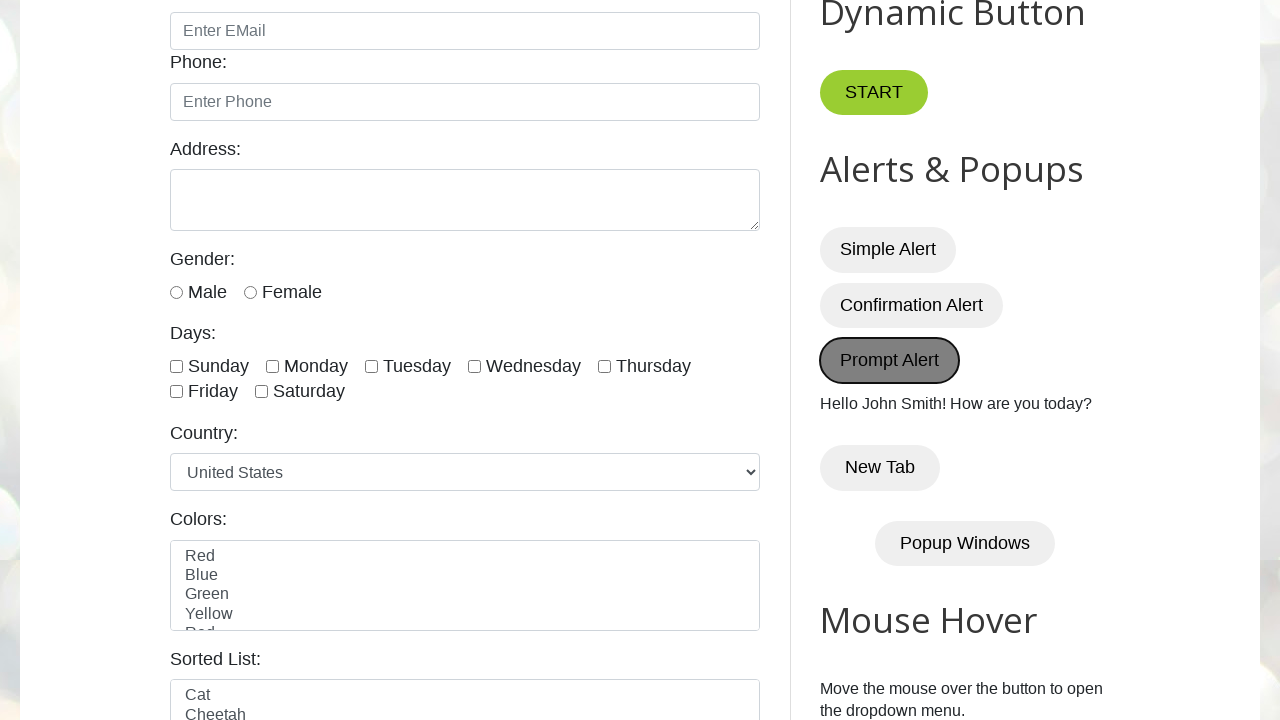